Tests dynamic dropdown functionality by selecting an origin city (Bangalore) and destination city (Chennai) from cascading dropdowns on a flight booking practice page.

Starting URL: https://rahulshettyacademy.com/dropdownsPractise/

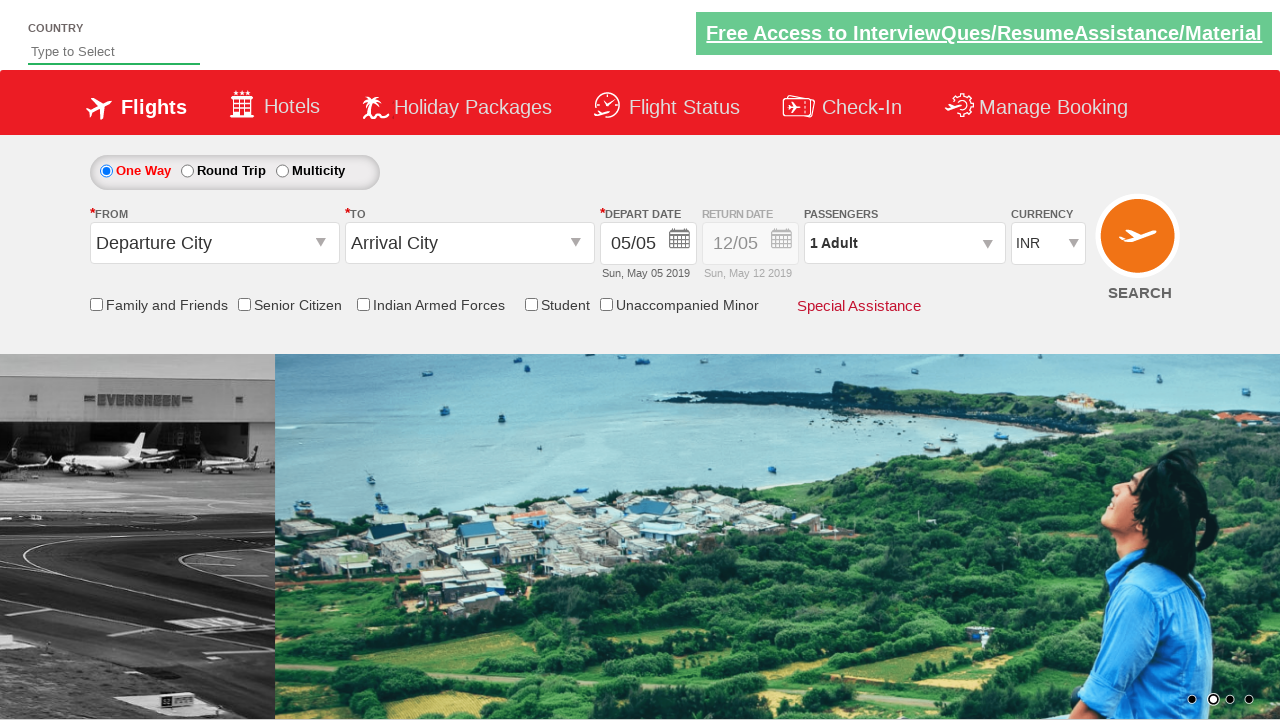

Clicked on origin station dropdown to open it at (214, 243) on #ctl00_mainContent_ddl_originStation1_CTXT
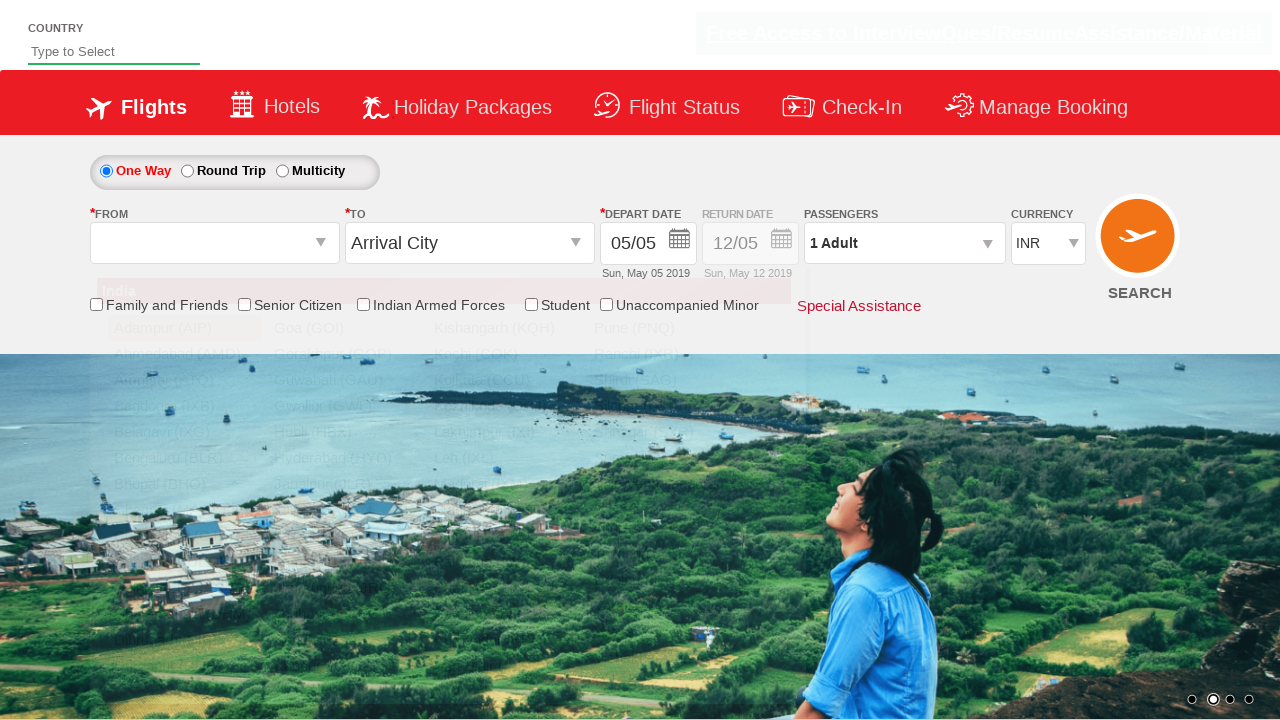

Selected Bangalore (BLR) as the origin city at (184, 458) on a[value='BLR']
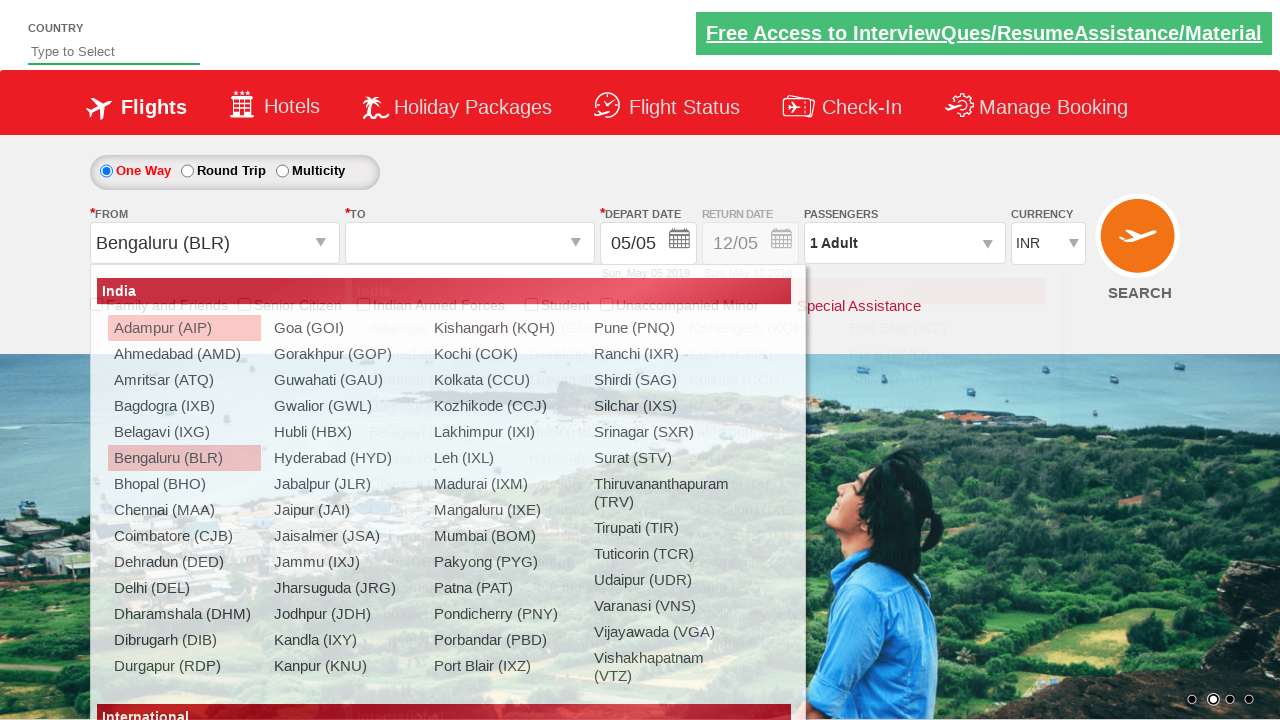

Waited for destination dropdown to become interactive
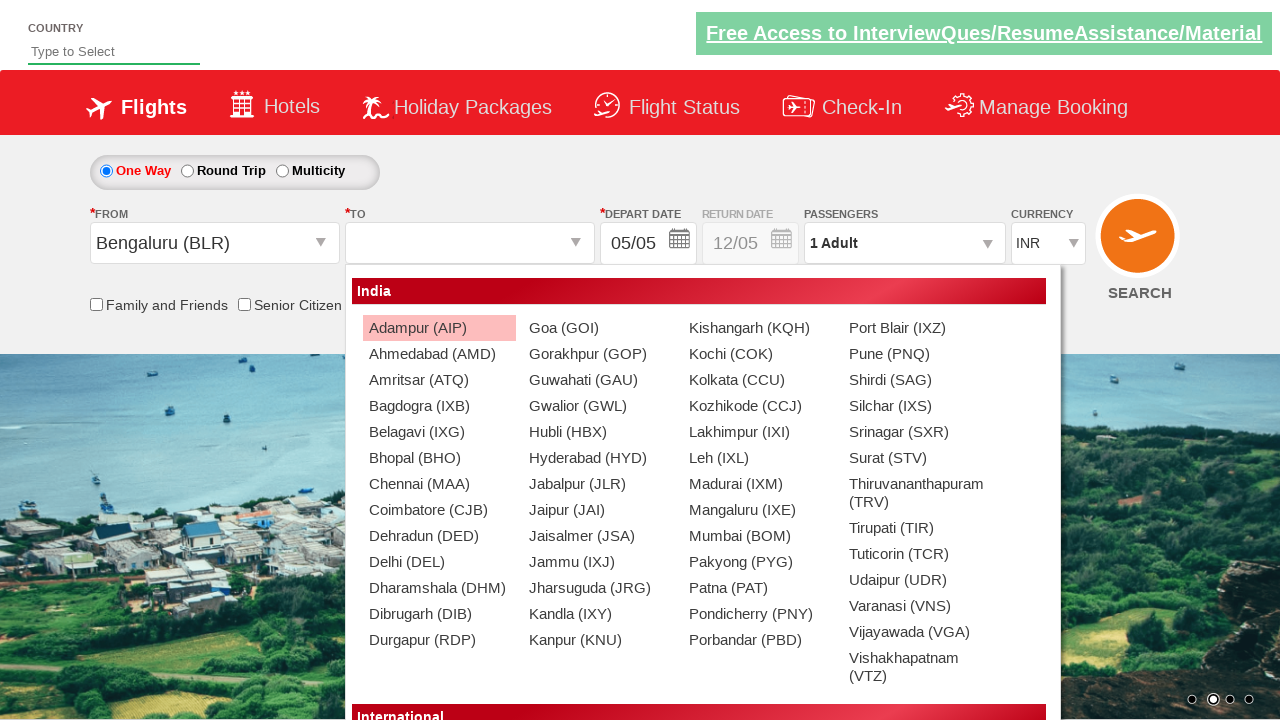

Selected Chennai (MAA) as the destination city at (439, 484) on (//a[@value='MAA'])[2]
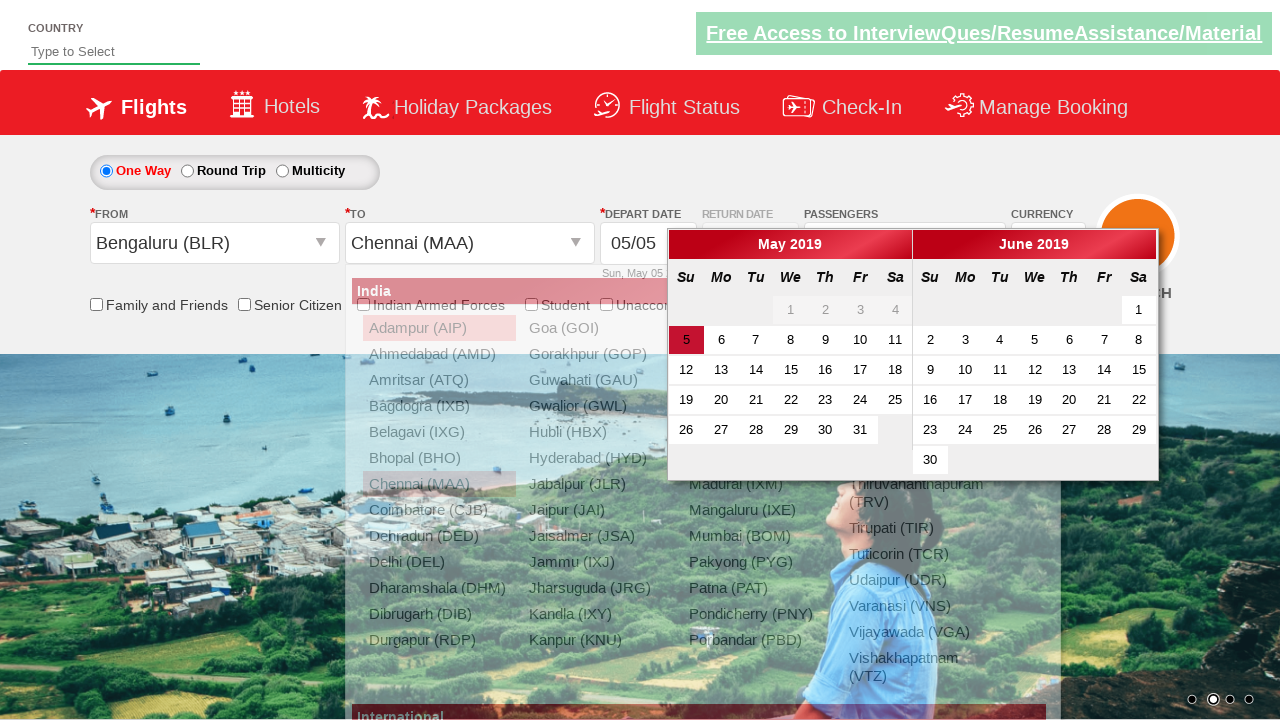

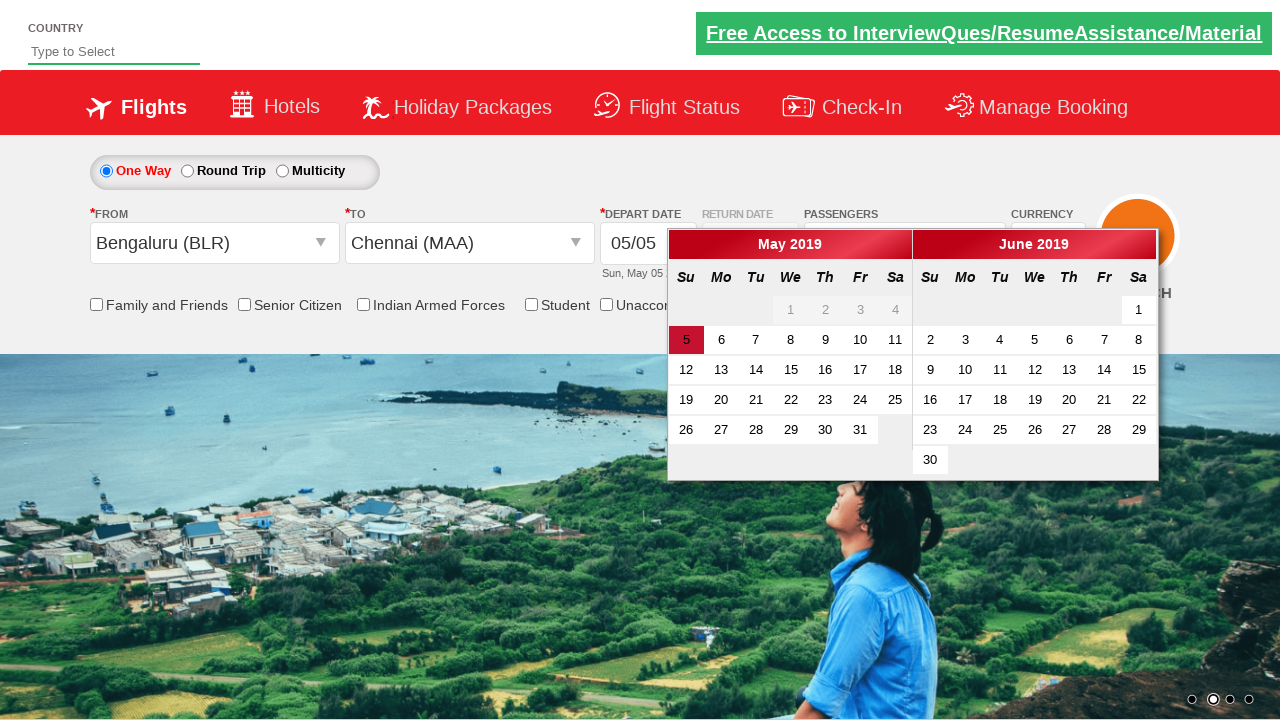